Tests navigation on Rediff website by scrolling down the page and clicking on the "Terms of use" link in the footer.

Starting URL: https://www.rediff.com/

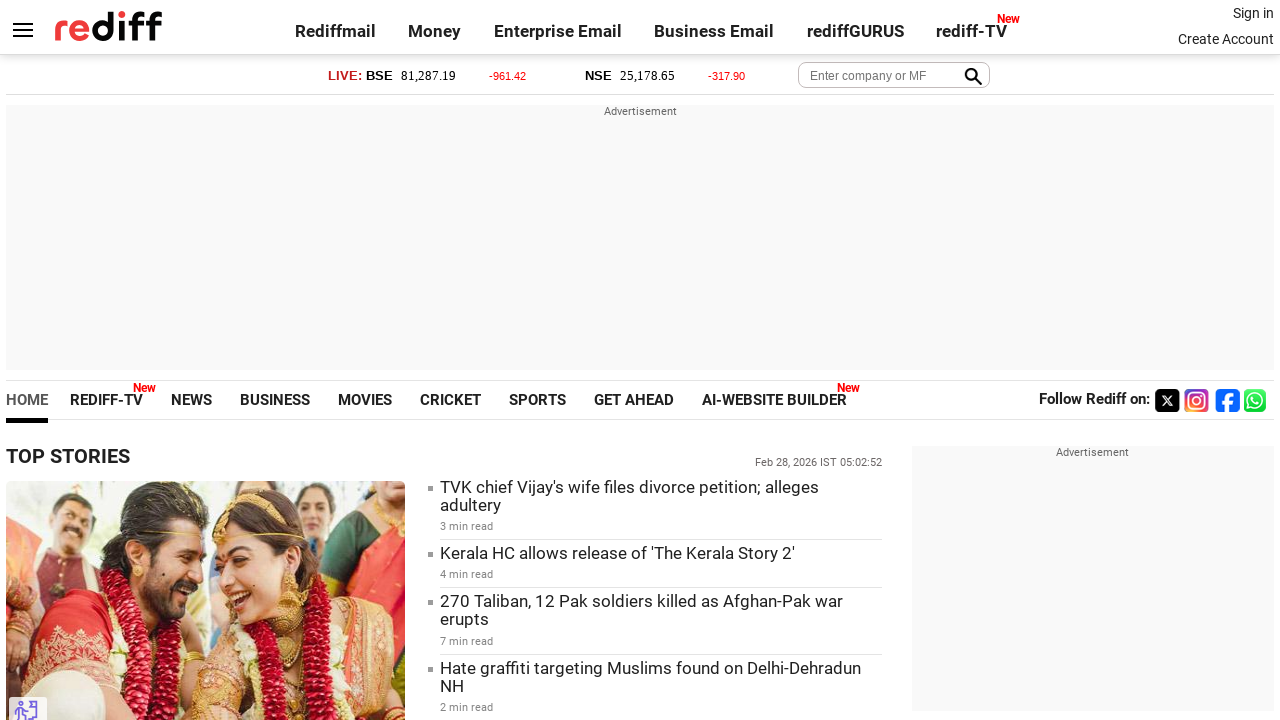

Scrolled down the page by 8000 pixels to reveal footer content
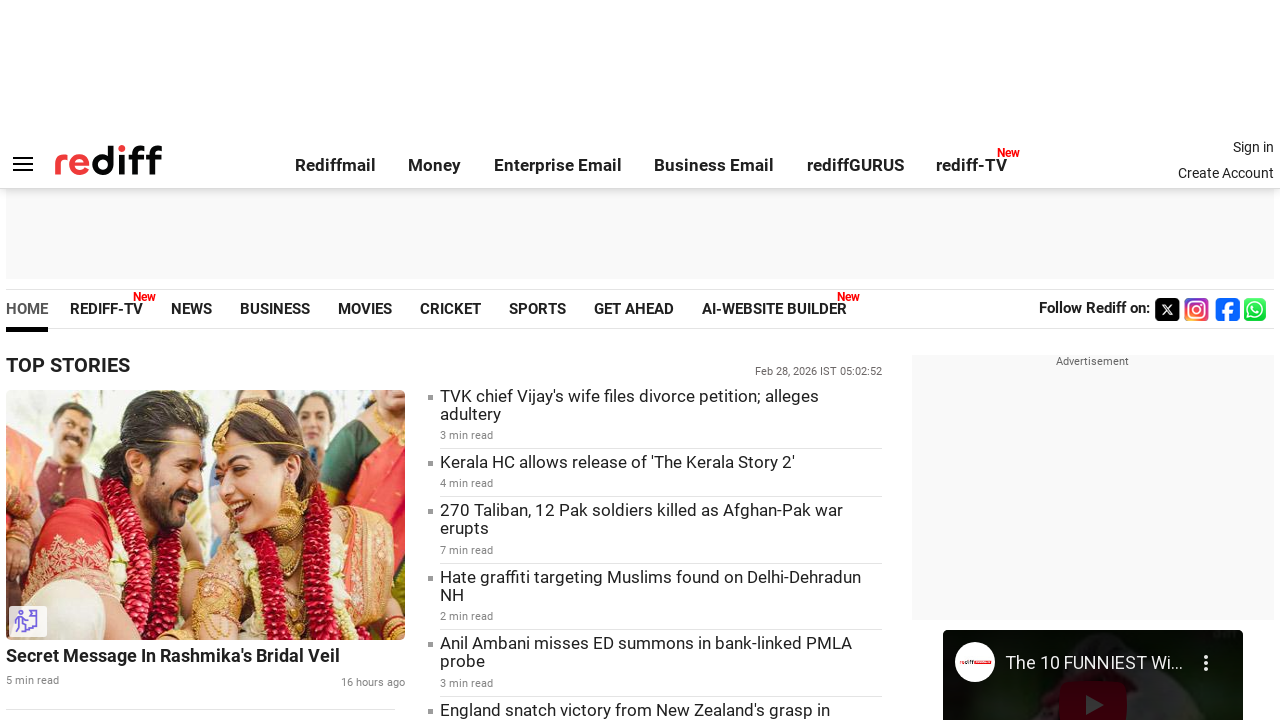

Waited 1000ms for lazy-loaded content to load
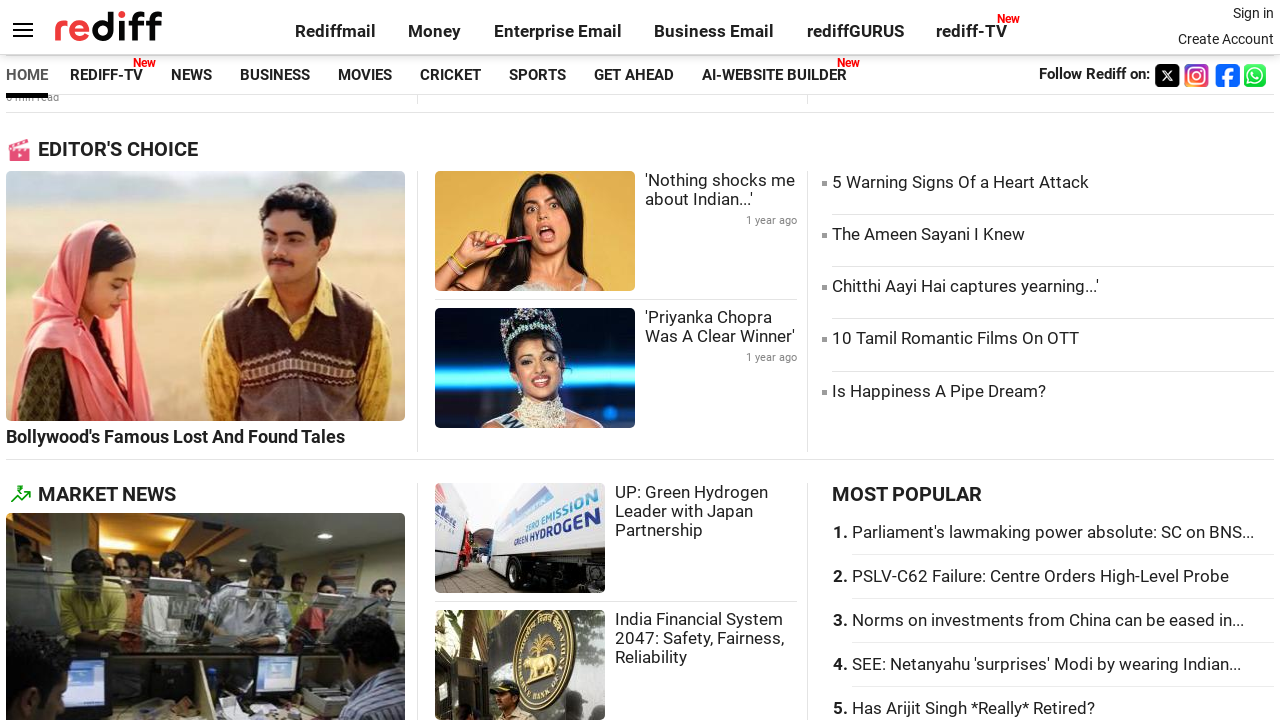

Clicked on the 'Terms of use' link in the footer at (997, 684) on xpath=//a[contains(text(),'Terms of use')]
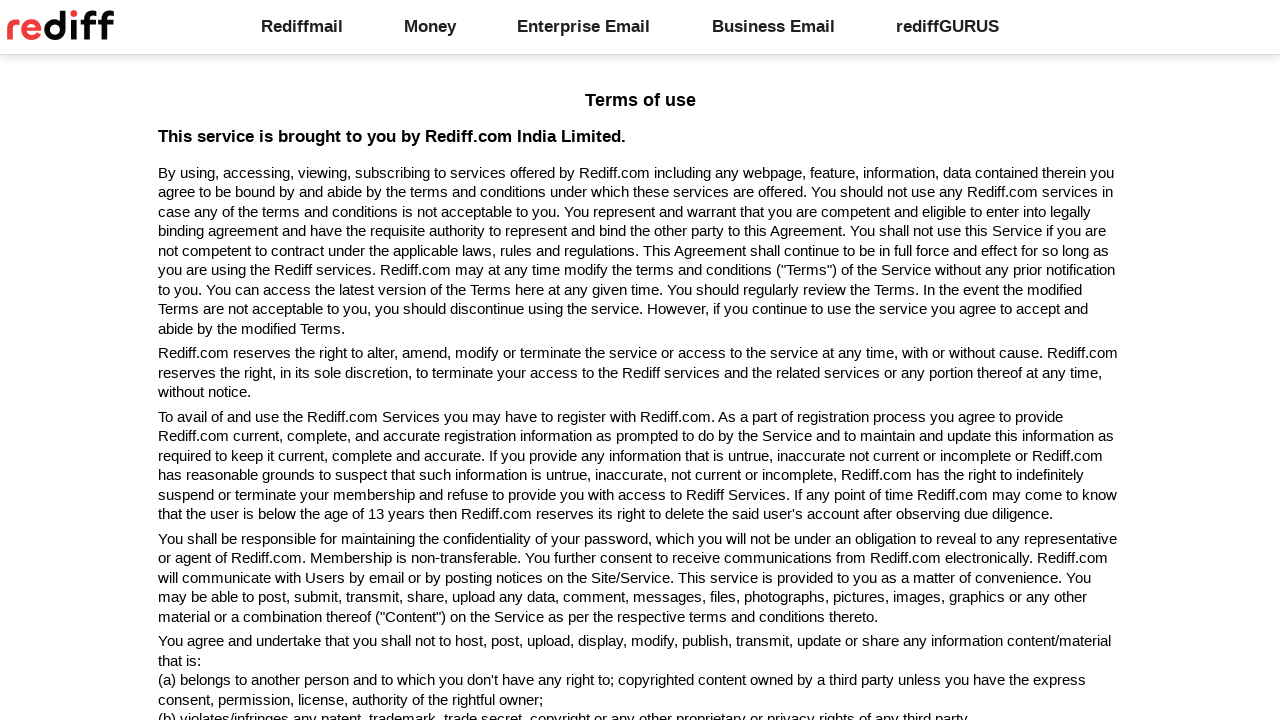

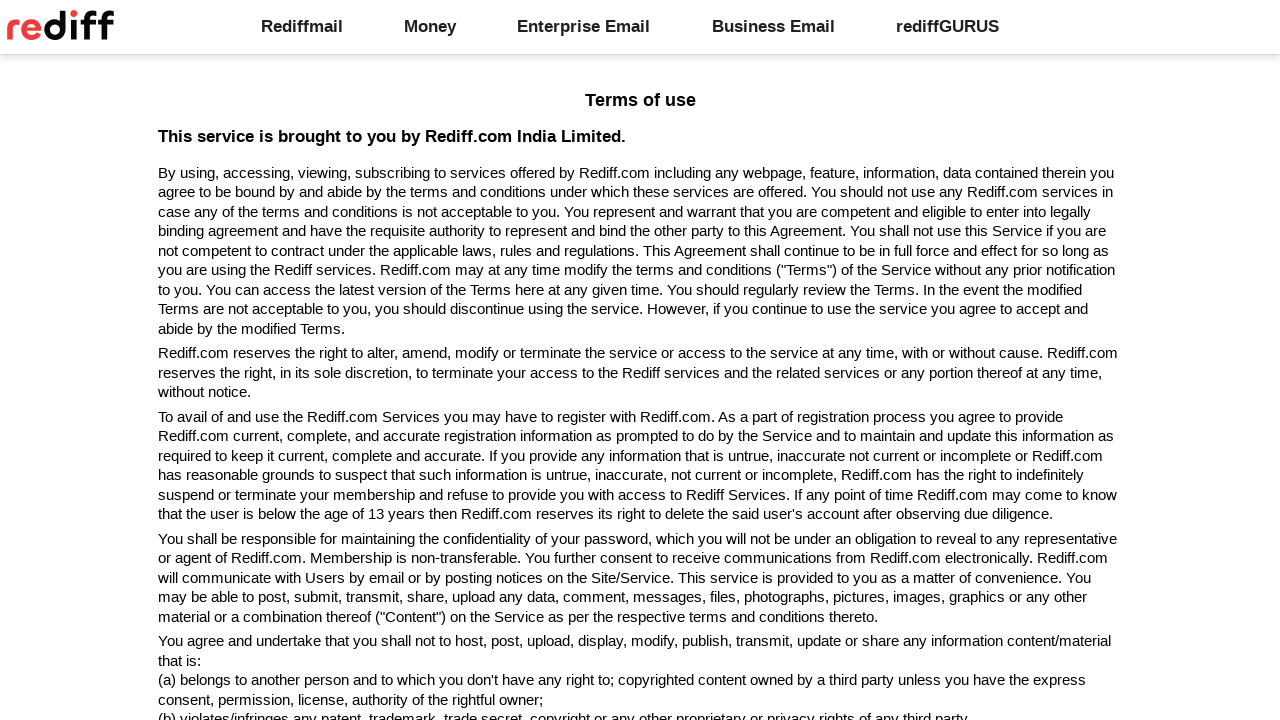